Tests that Clear completed button is hidden when no items are completed

Starting URL: https://demo.playwright.dev/todomvc

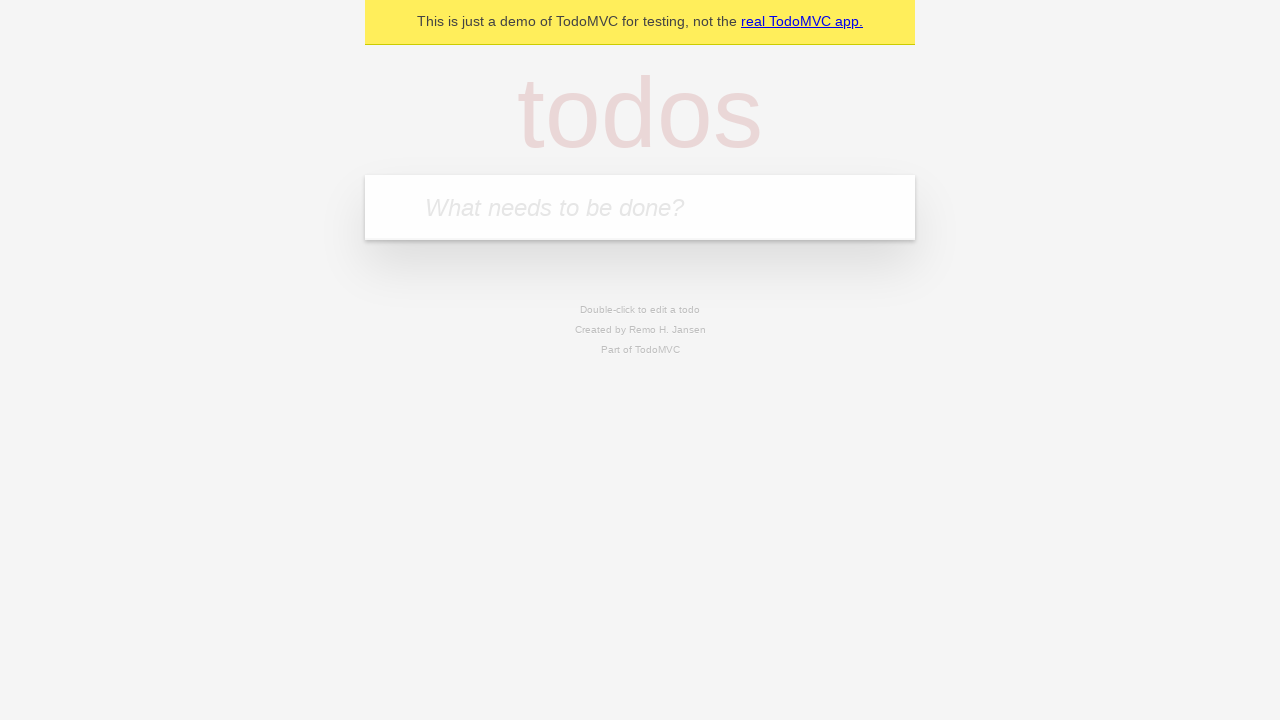

Filled todo input with 'buy some cheese' on internal:attr=[placeholder="What needs to be done?"i]
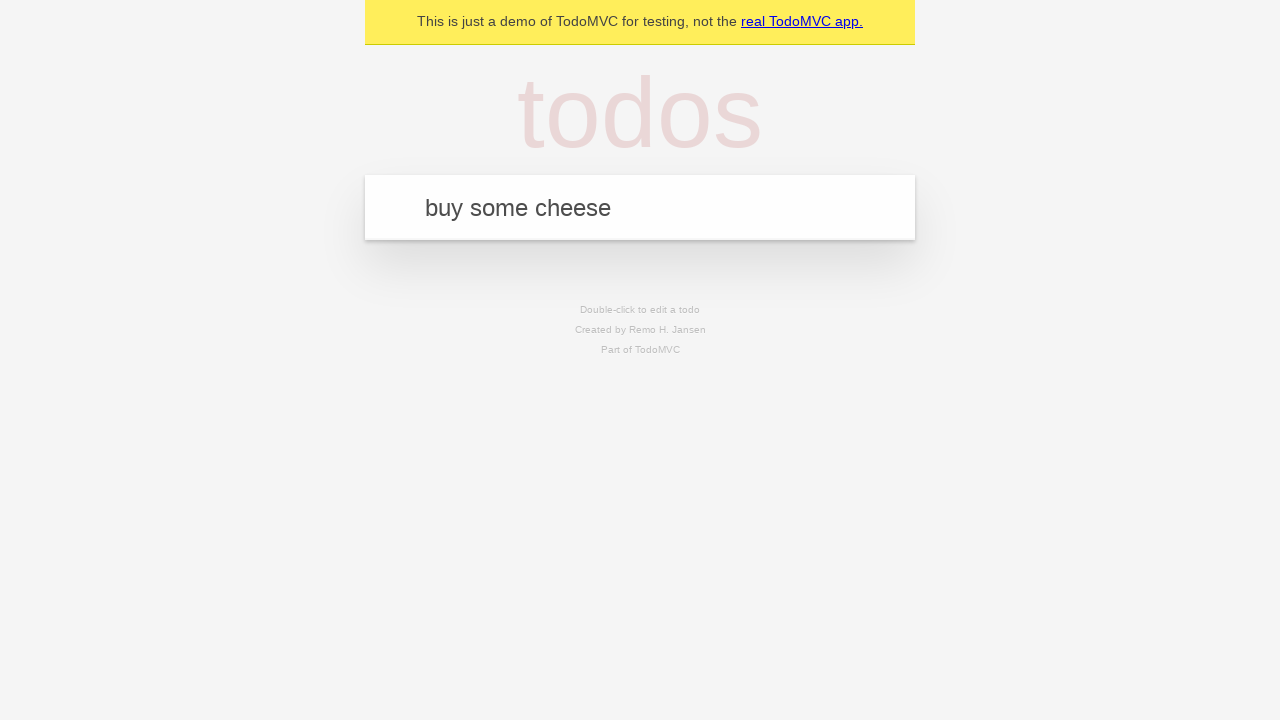

Pressed Enter to add first todo item on internal:attr=[placeholder="What needs to be done?"i]
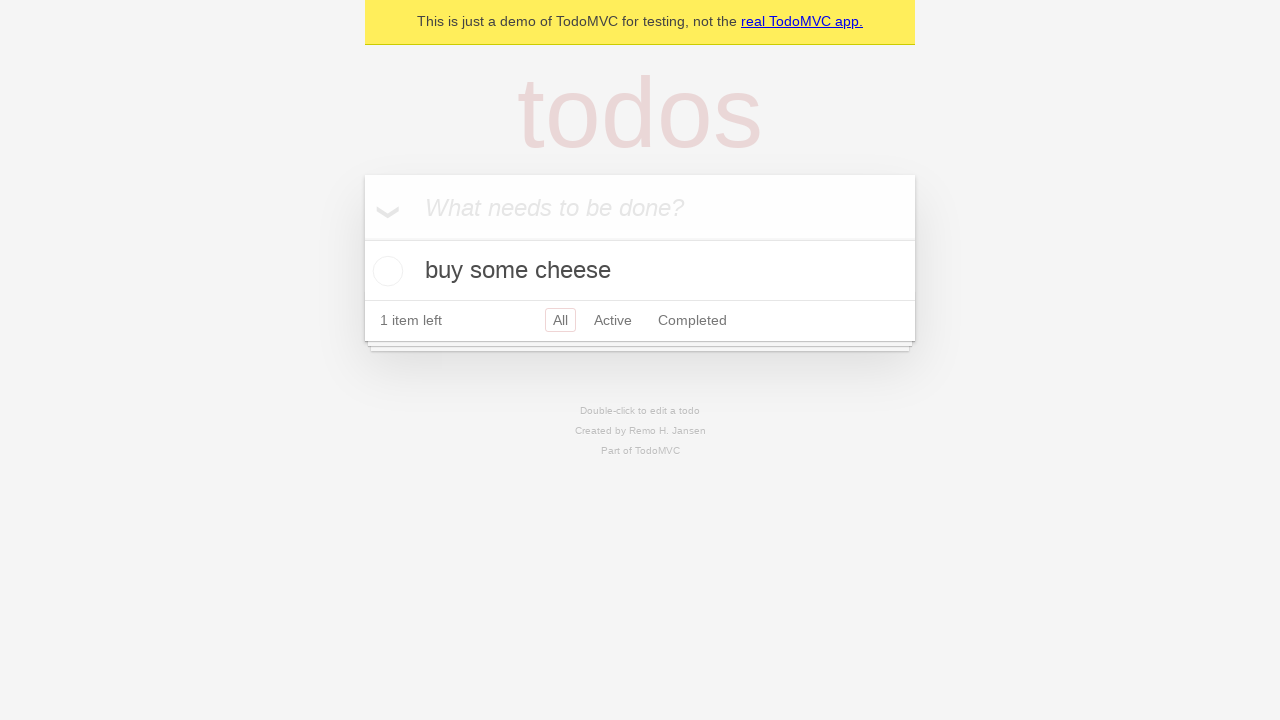

Filled todo input with 'feed the cat' on internal:attr=[placeholder="What needs to be done?"i]
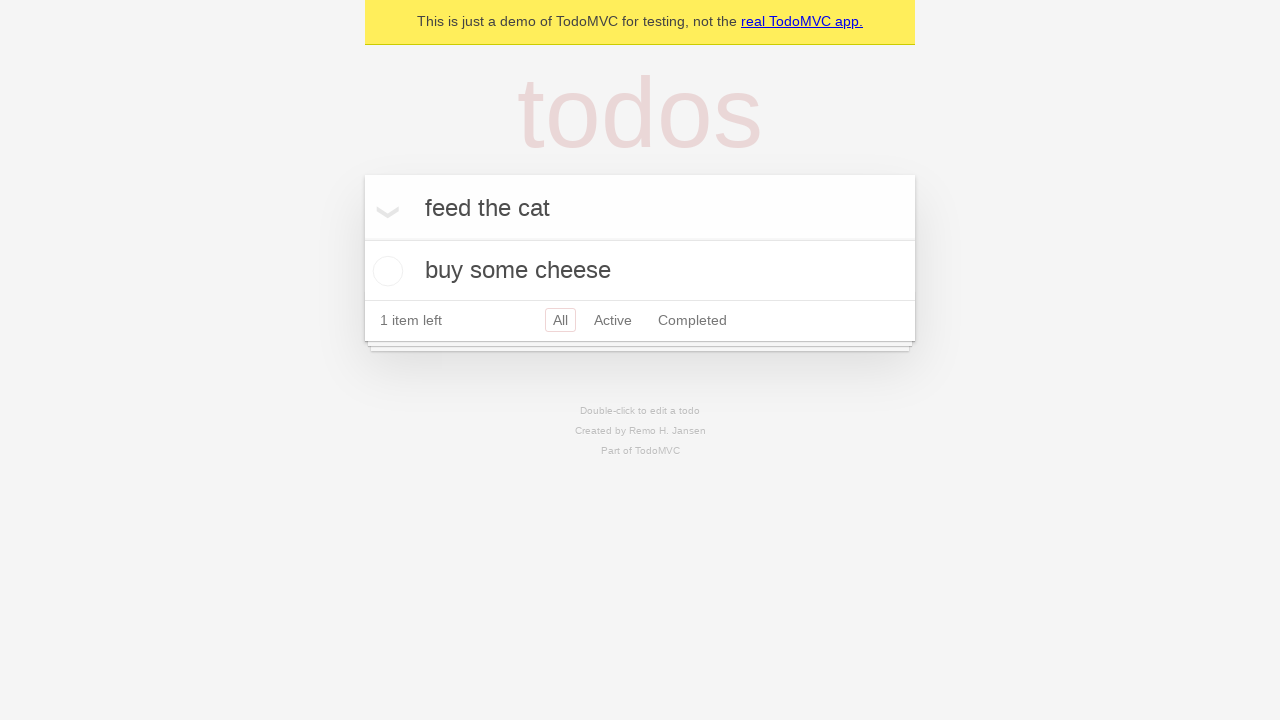

Pressed Enter to add second todo item on internal:attr=[placeholder="What needs to be done?"i]
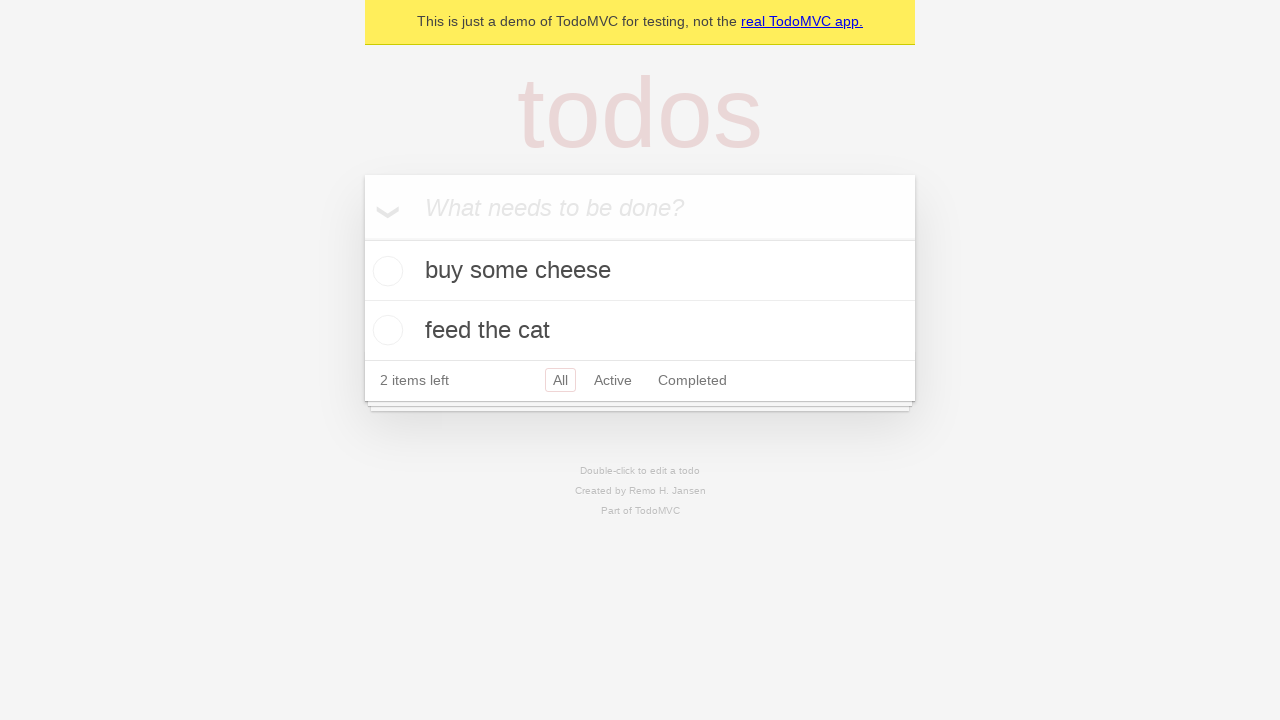

Filled todo input with 'book a doctors appointment' on internal:attr=[placeholder="What needs to be done?"i]
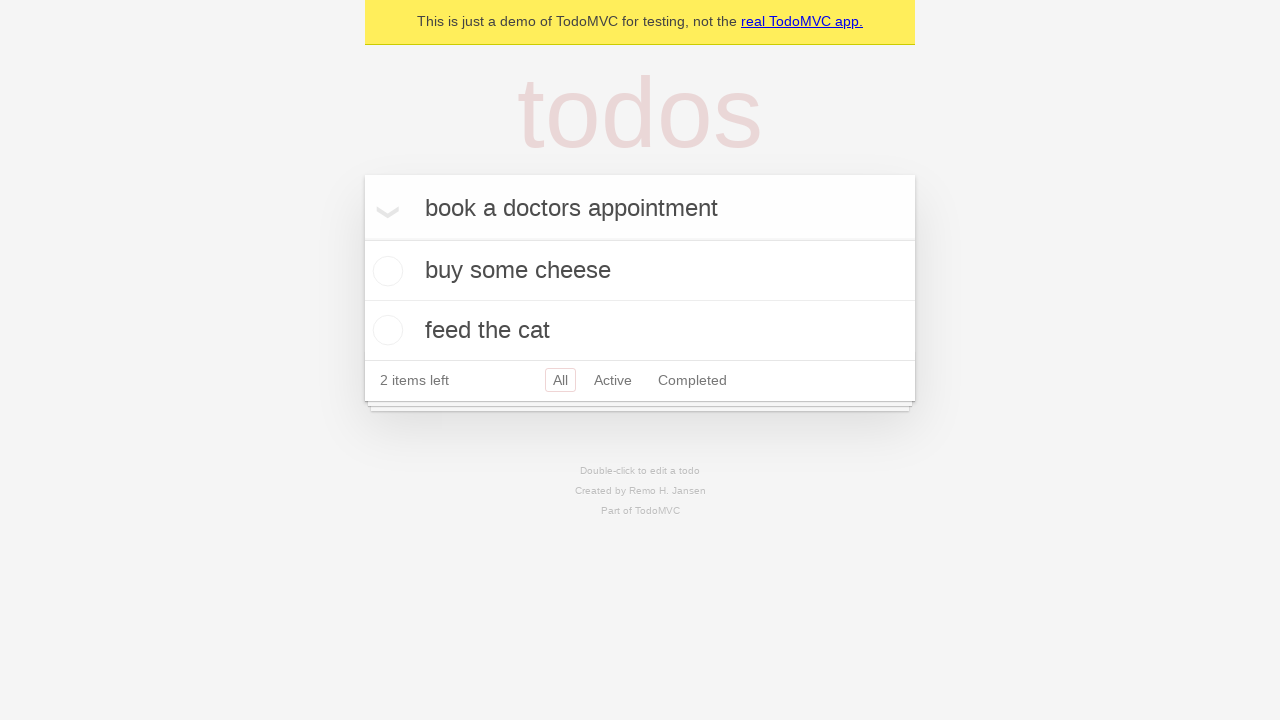

Pressed Enter to add third todo item on internal:attr=[placeholder="What needs to be done?"i]
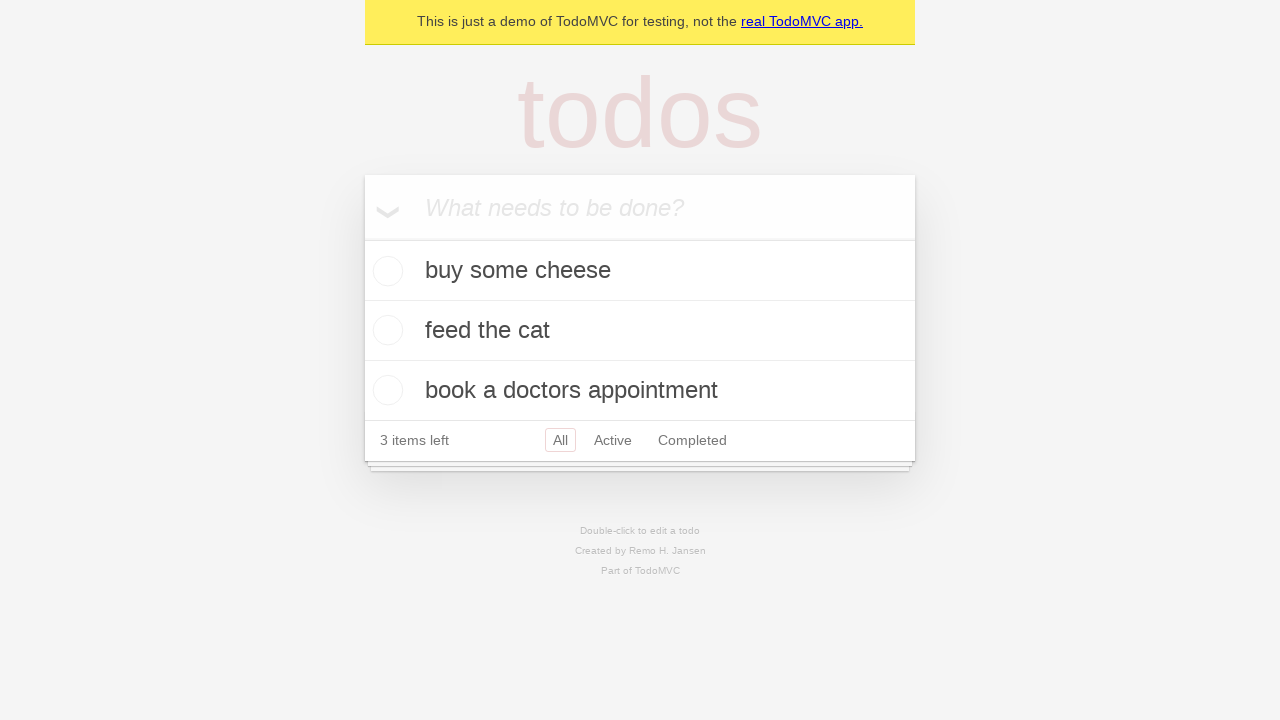

Checked the first todo item at (385, 271) on .todo-list li .toggle >> nth=0
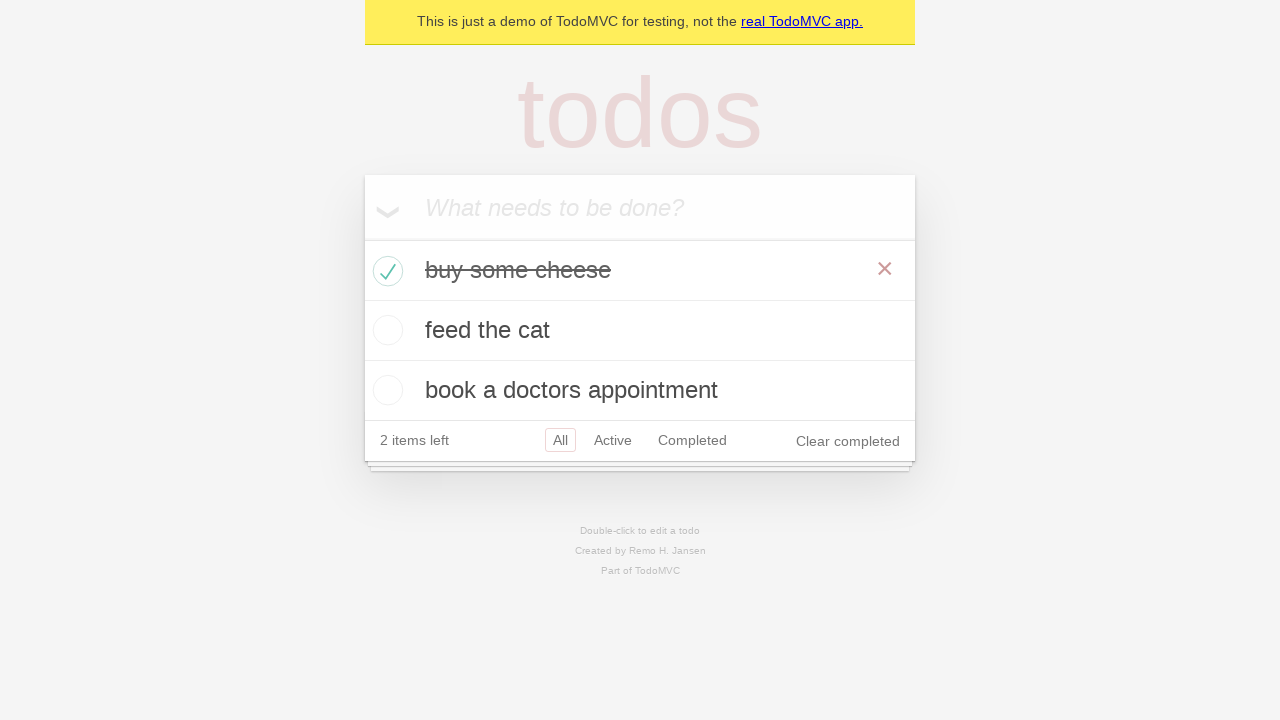

Clicked 'Clear completed' button to remove completed items at (848, 441) on internal:role=button[name="Clear completed"i]
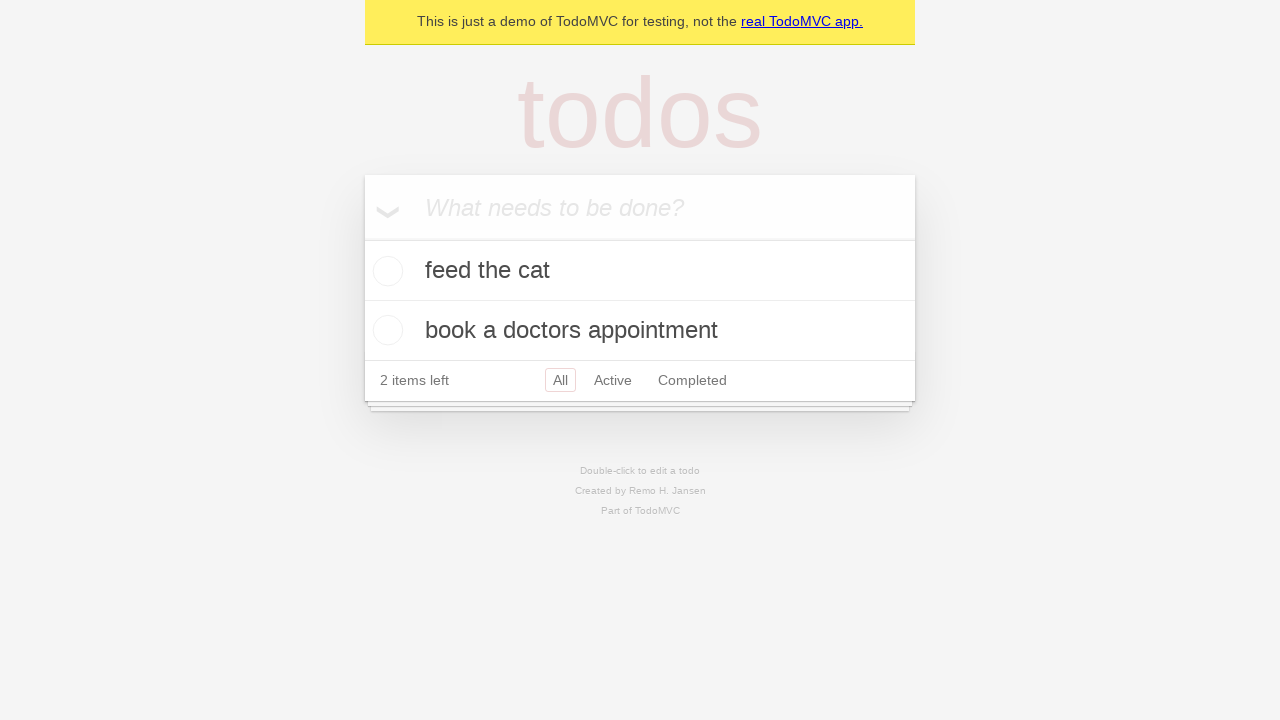

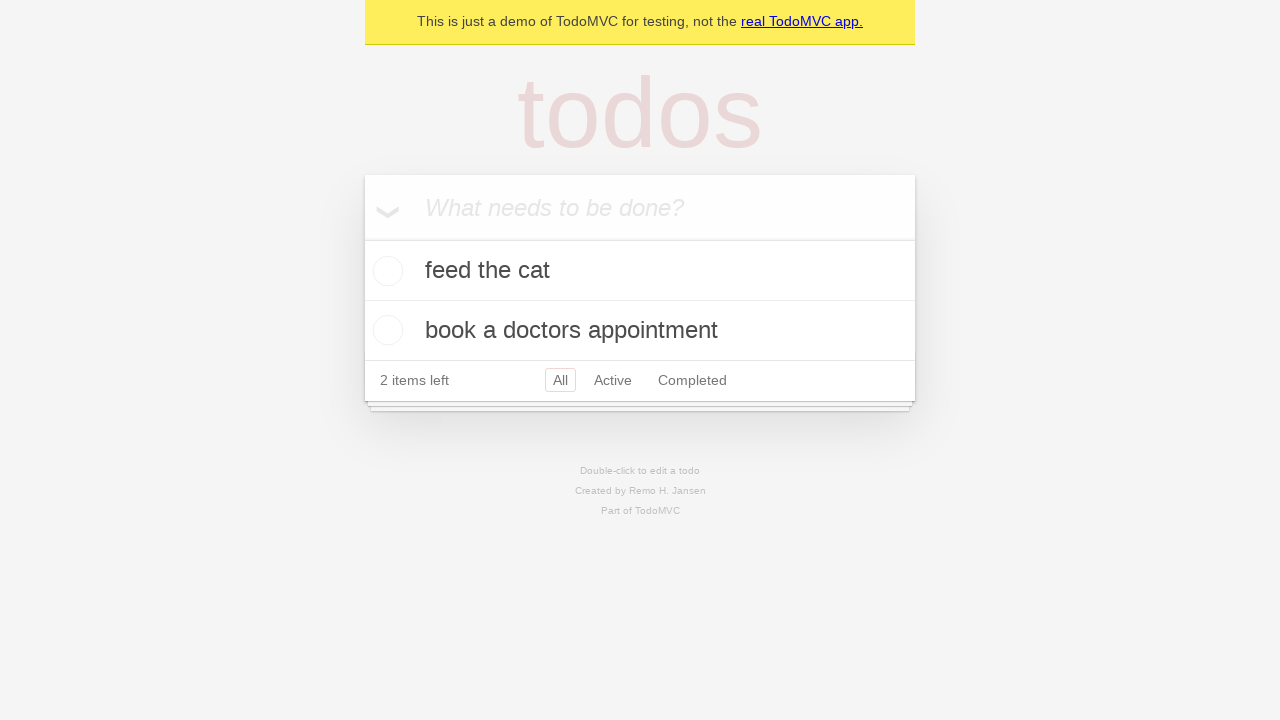